Solves a mathematical captcha by calculating a formula based on a value from the page, then fills the answer and submits the form with checkbox selections

Starting URL: http://suninjuly.github.io/math.html

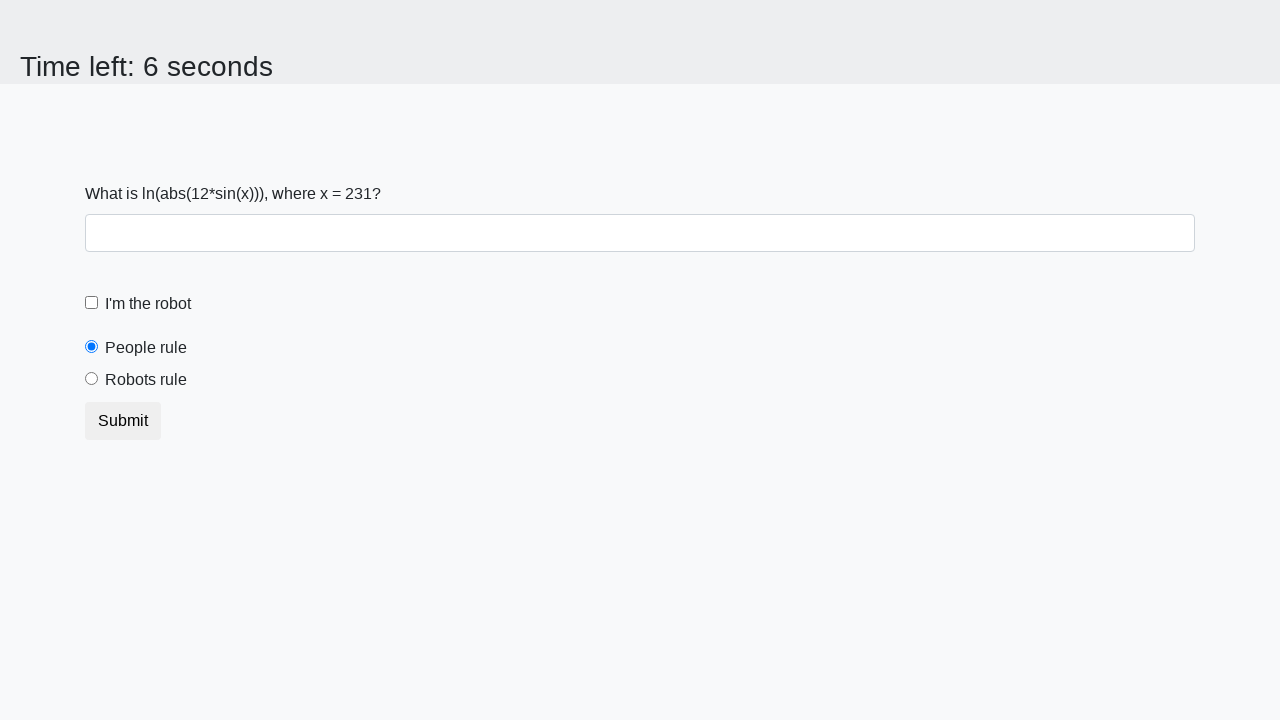

Located the input value element
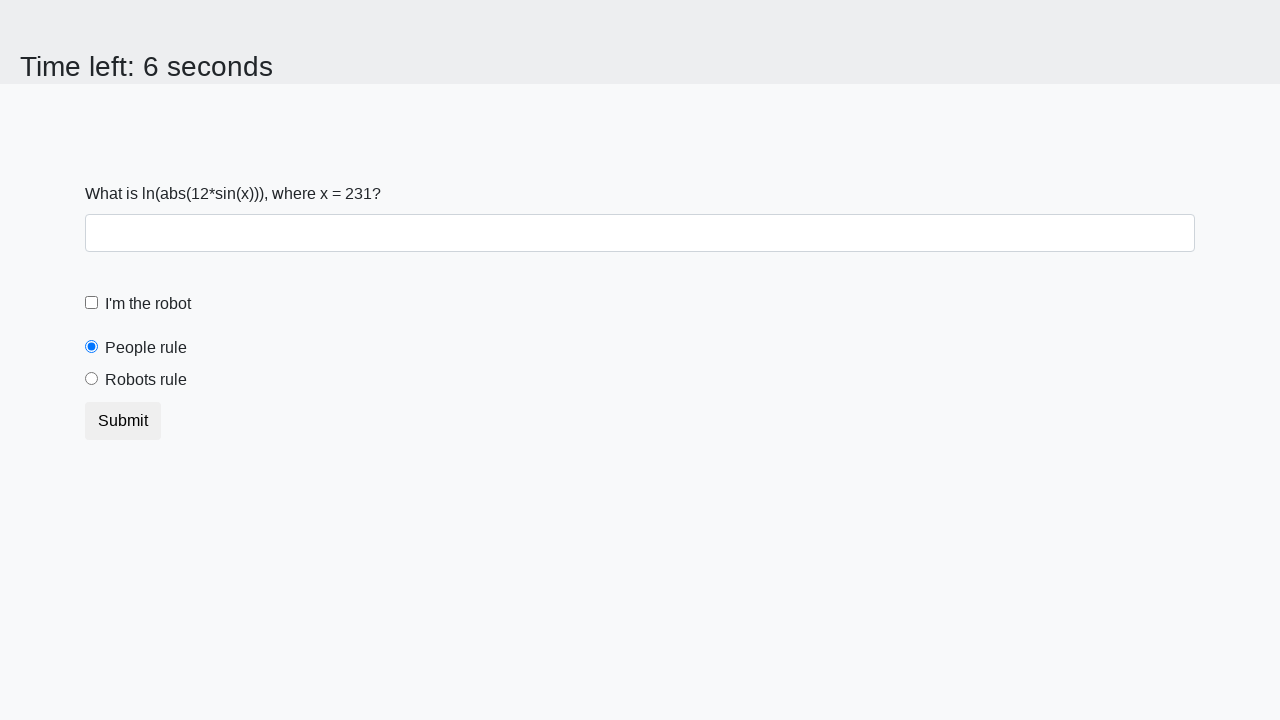

Extracted input value from page: 231
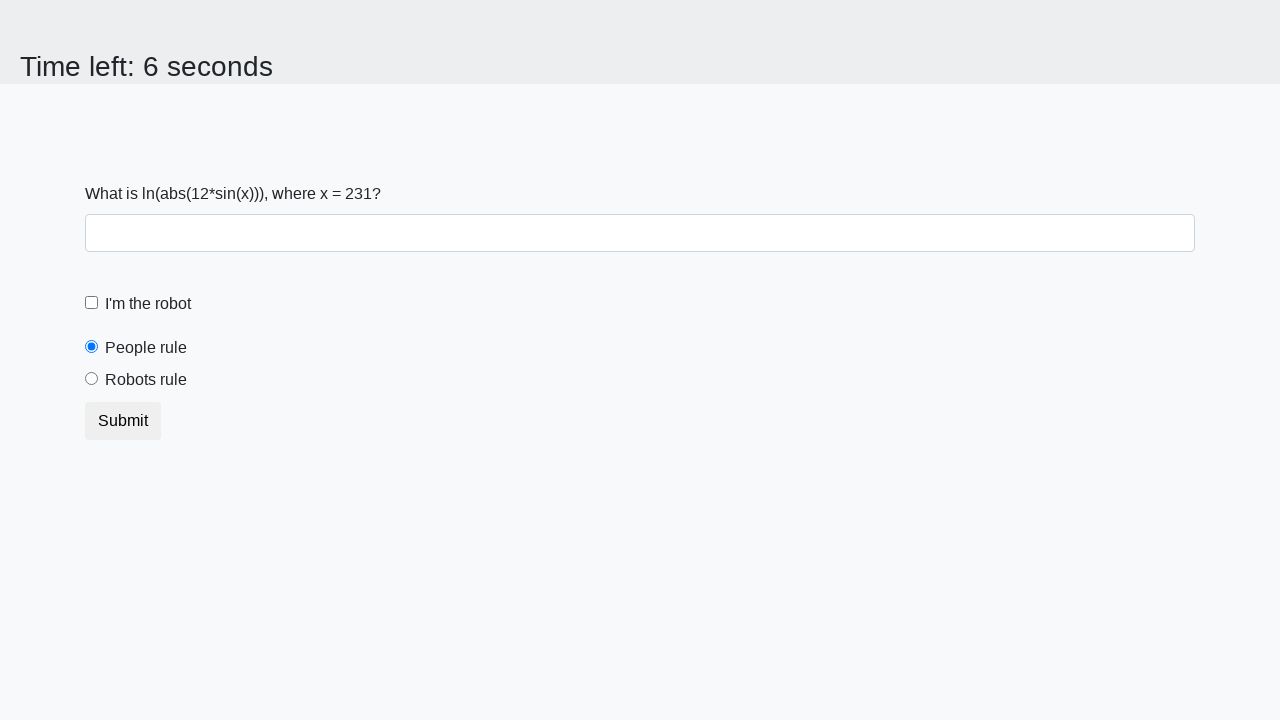

Calculated mathematical formula result: 2.4805814995543063
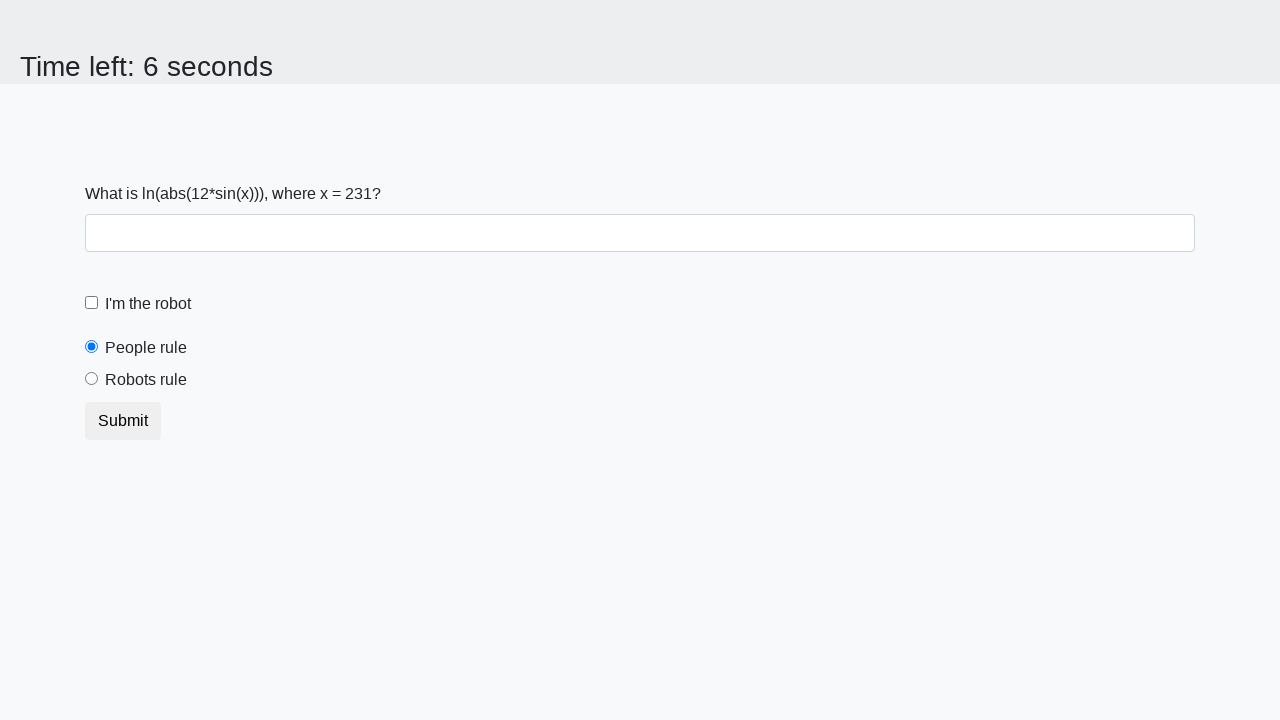

Filled answer field with calculated value: 2.4805814995543063 on #answer
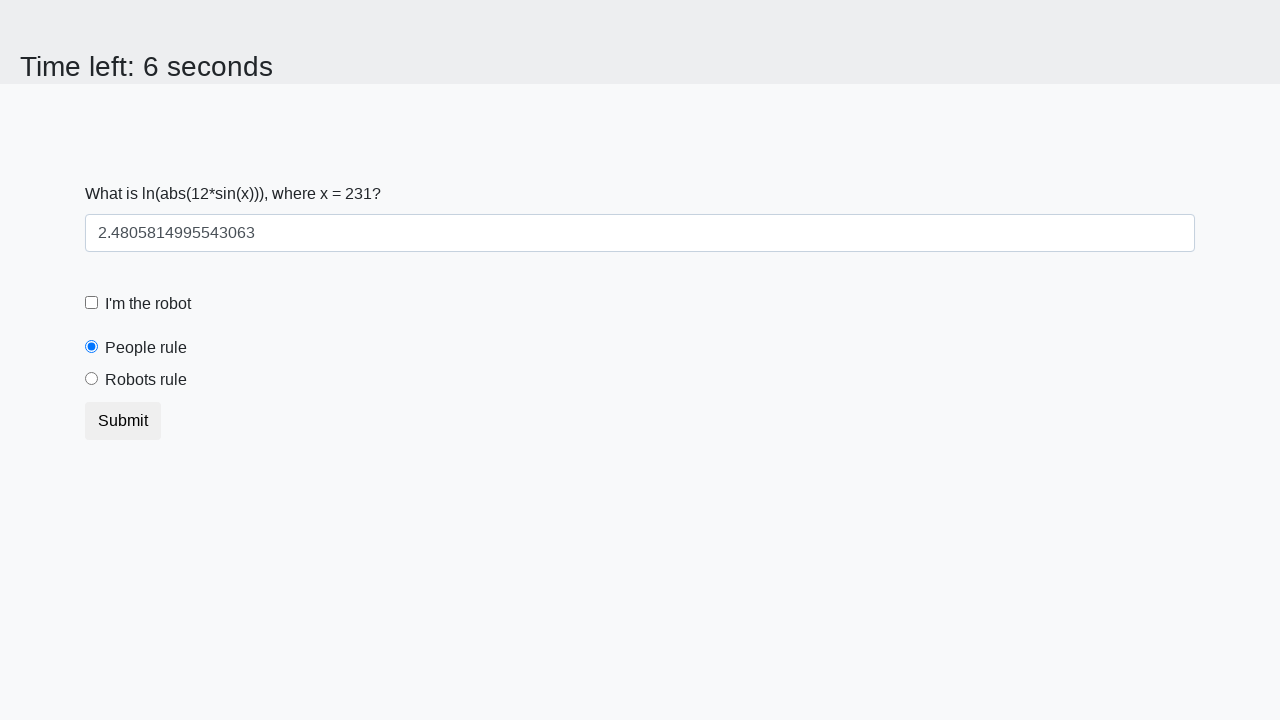

Clicked 'I'm not a robot' checkbox at (148, 304) on [for='robotCheckbox']
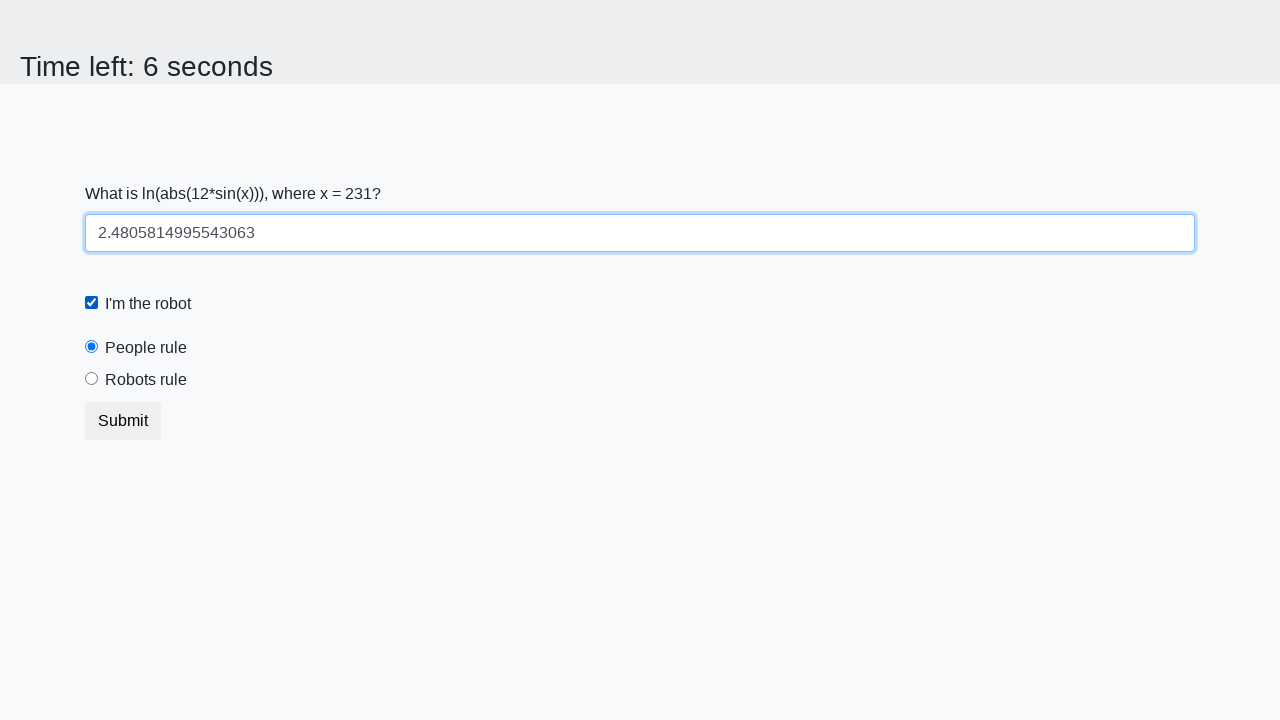

Clicked 'Robots rule' radio button at (146, 380) on [for='robotsRule']
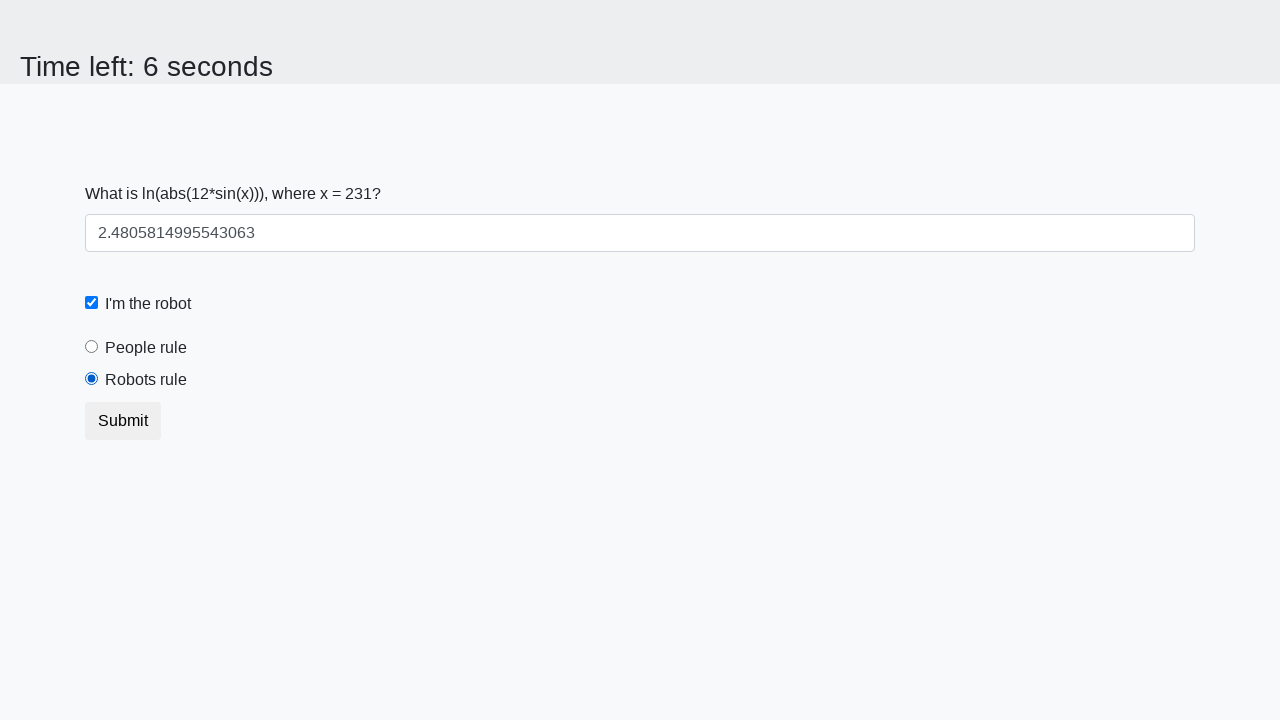

Clicked submit button to submit the form at (123, 421) on [type='submit']
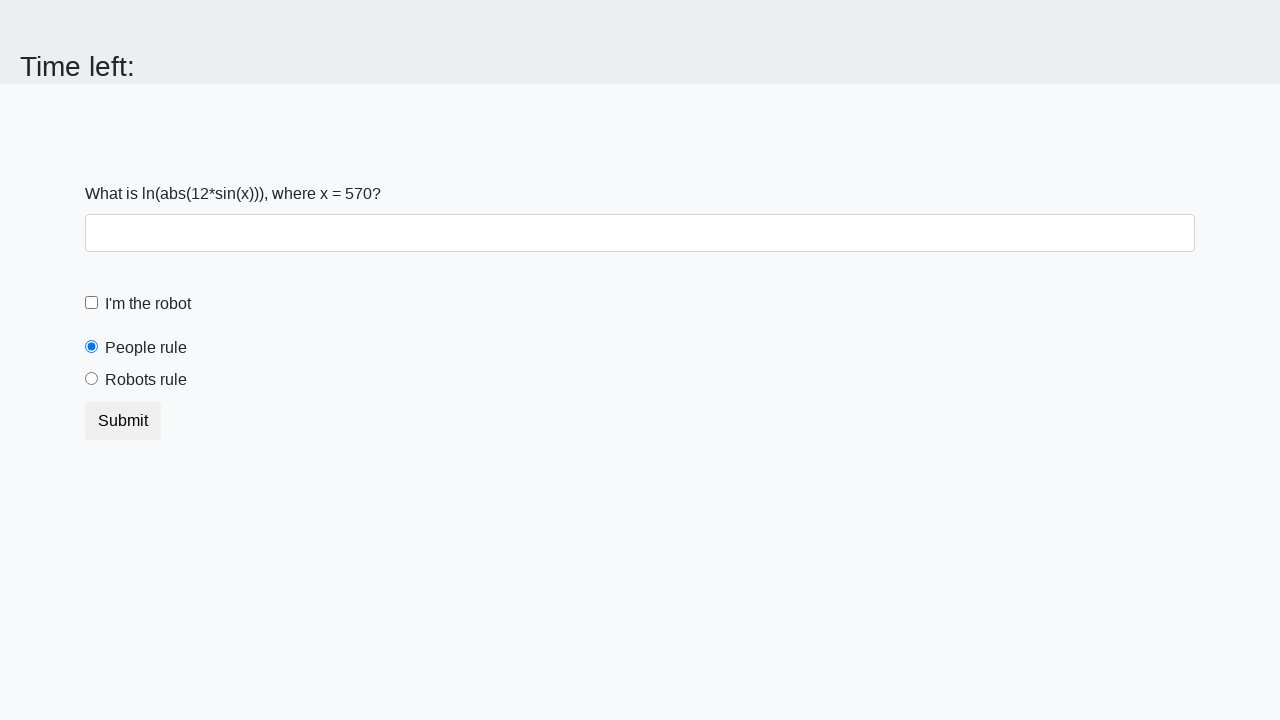

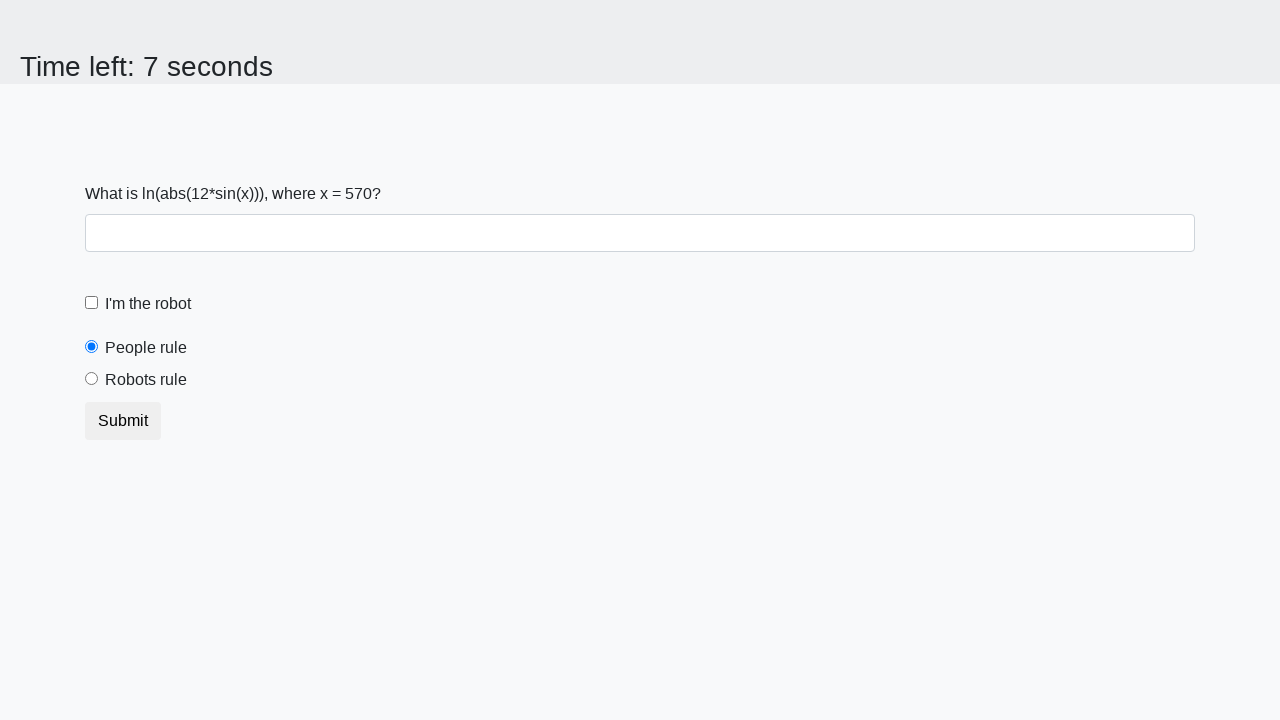